Tests API mocking functionality by intercepting an API call, modifying the response to add a new fruit item, and verifying the new item appears on the page

Starting URL: https://demo.playwright.dev/api-mocking

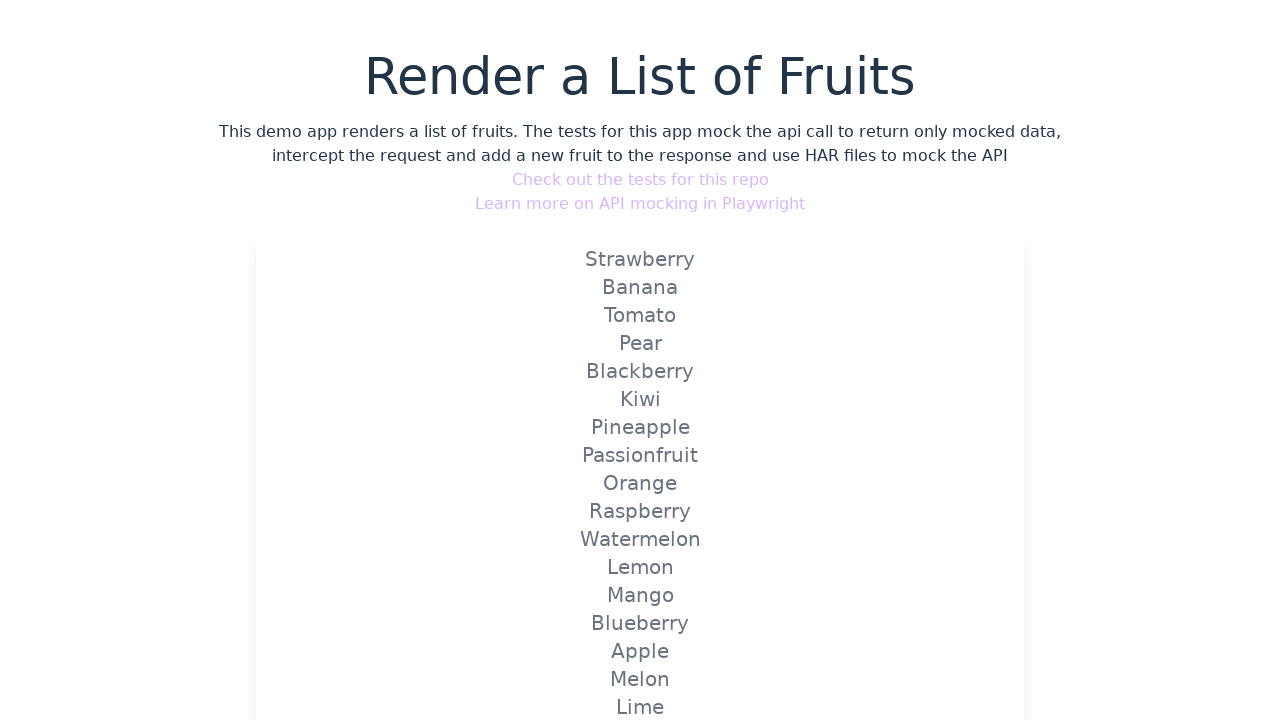

Set up route to intercept API call and add new fruit 'Loquat'
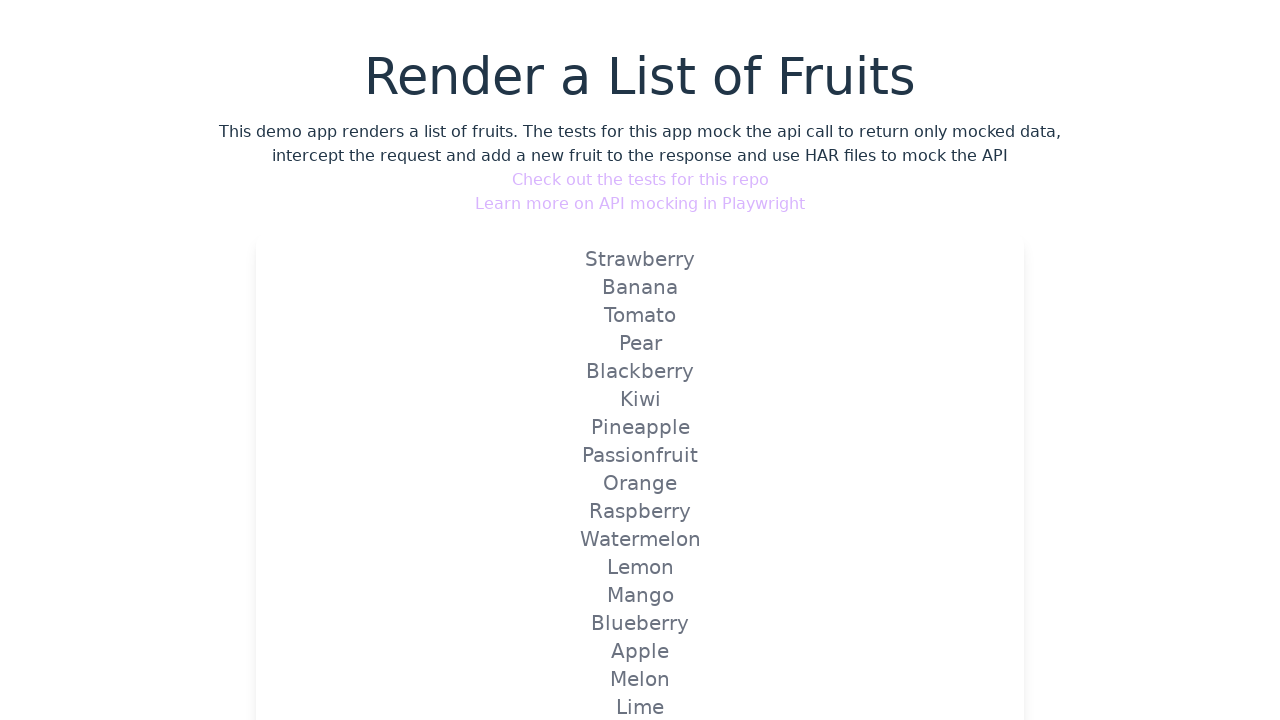

Reloaded page to trigger the intercepted API route
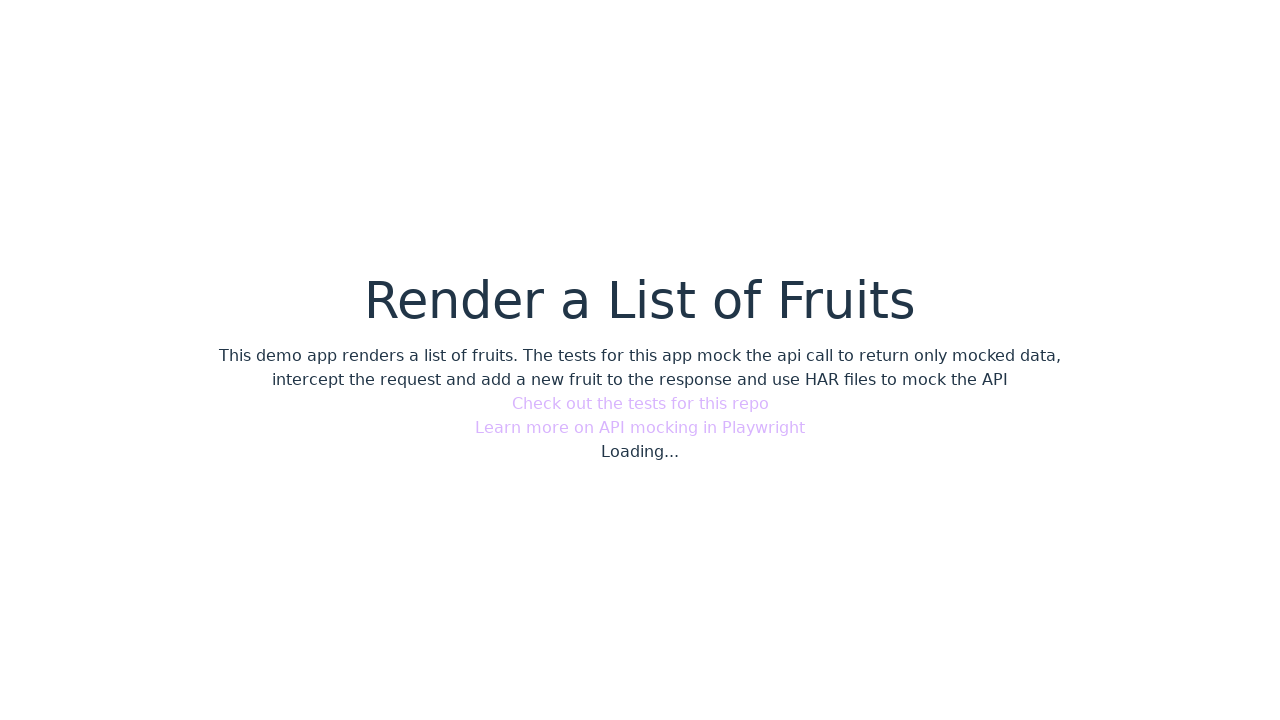

Verified that the new fruit 'Loquat' is visible on the page
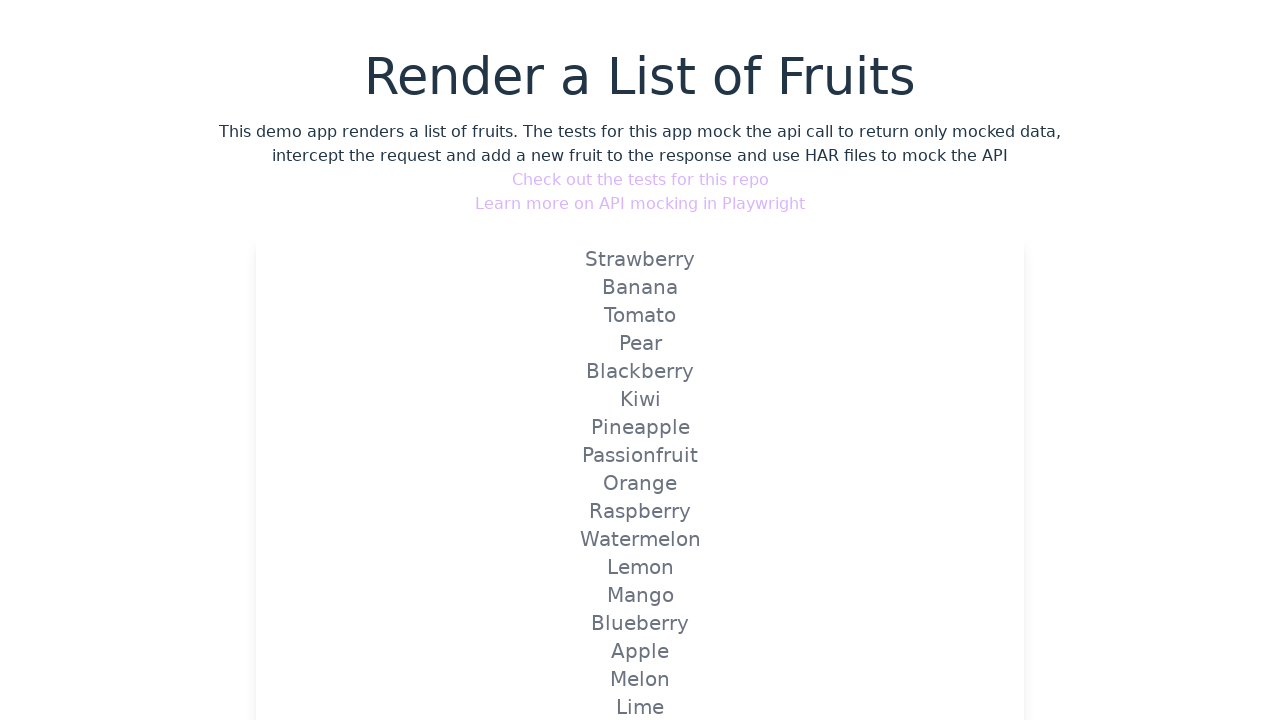

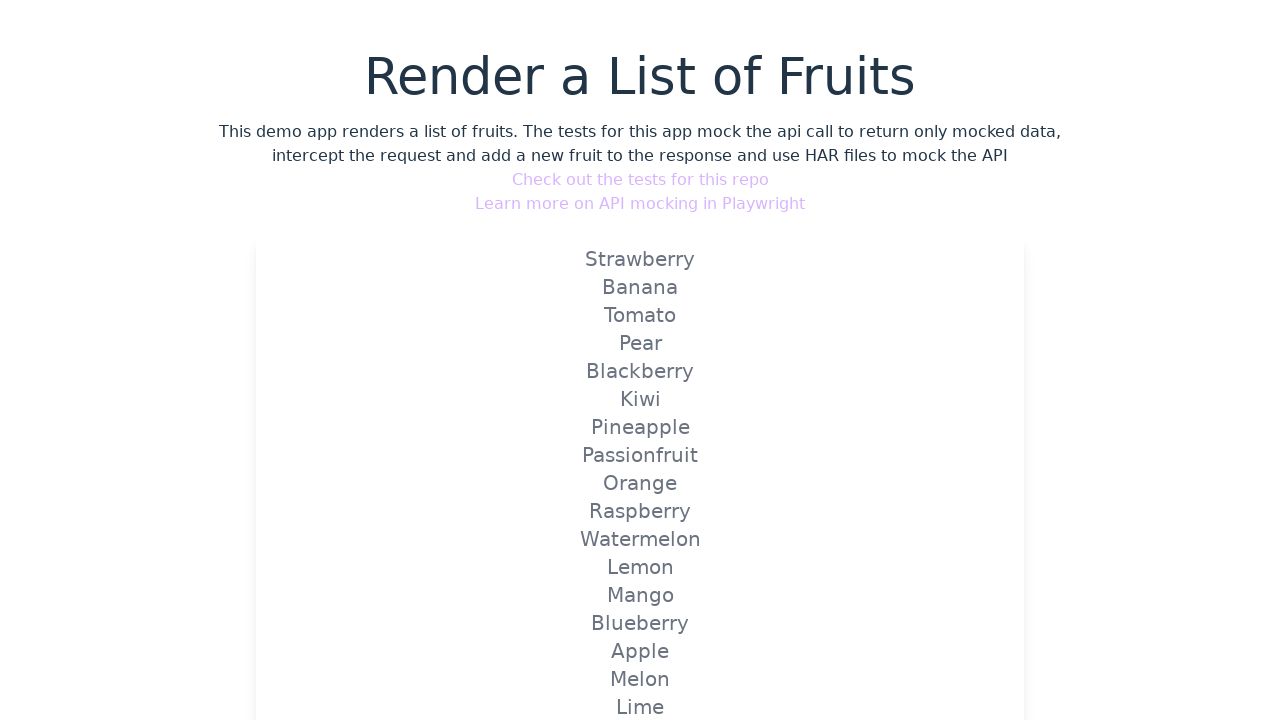